Tests drag and drop functionality by dragging an element from one location to another on a drag-and-drop practice page

Starting URL: https://leafground.com/drag.xhtml

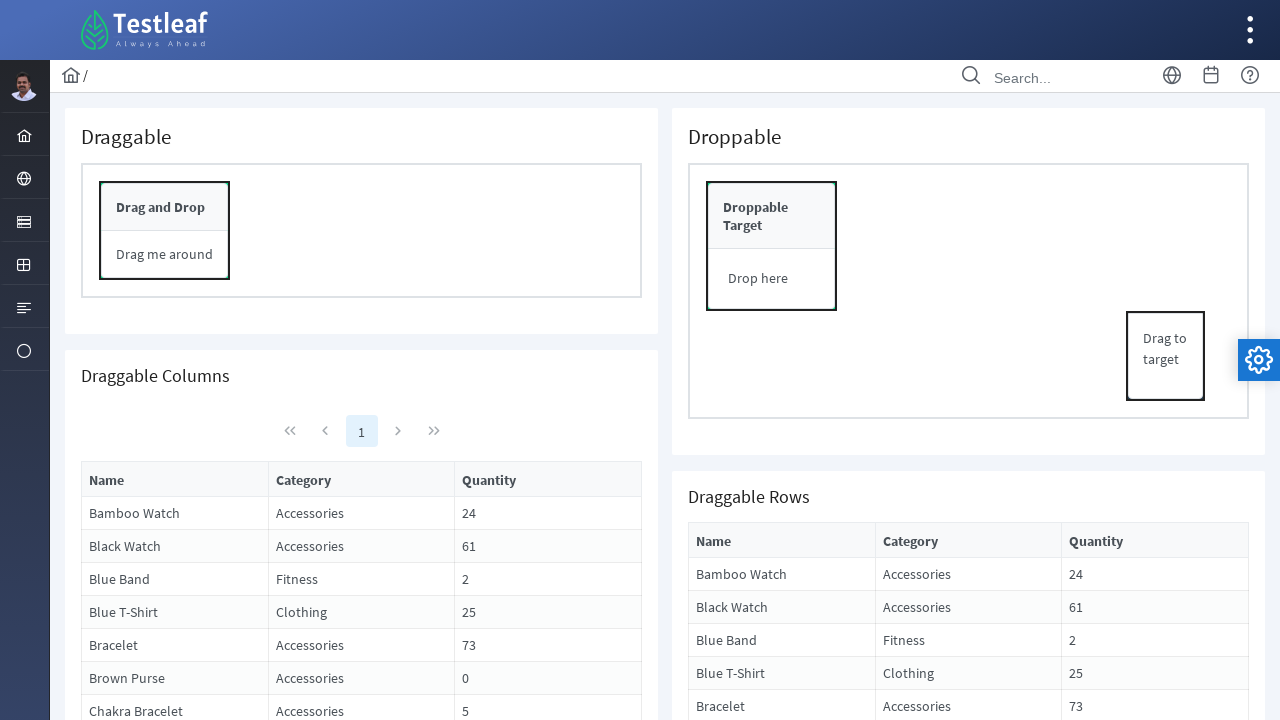

Navigated to drag and drop practice page
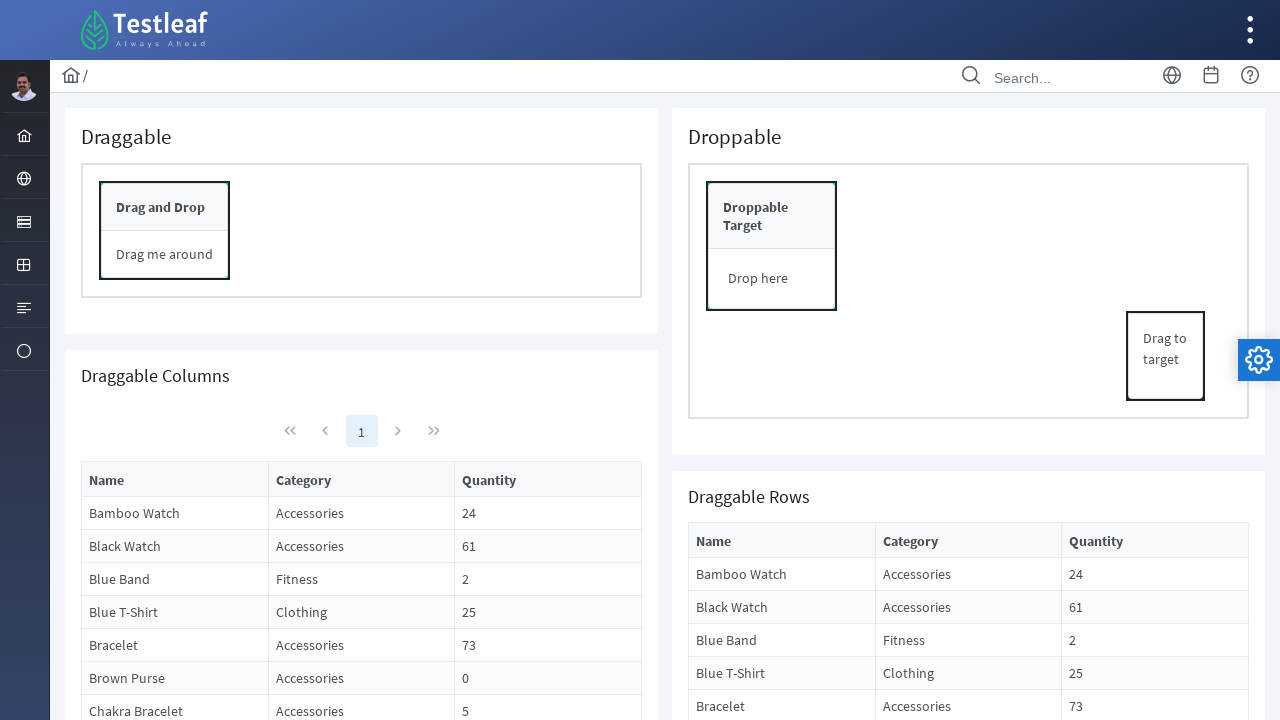

Drag element loaded and visible
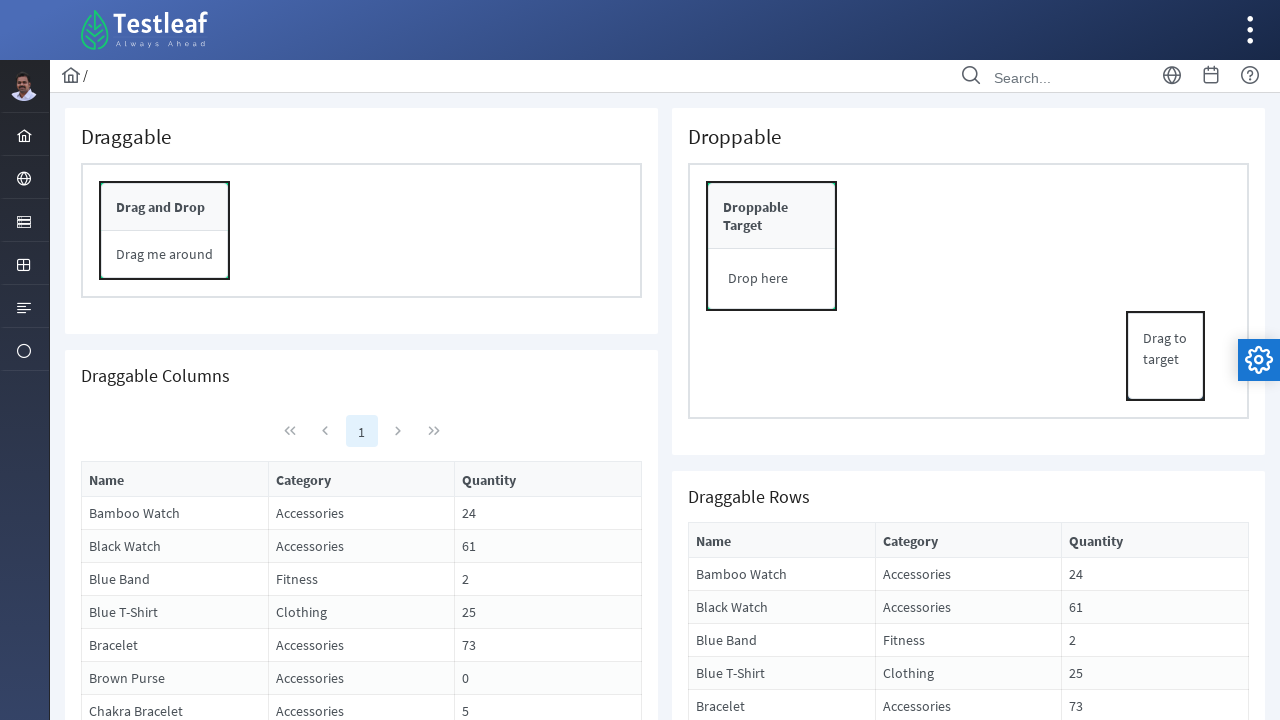

Located source element for drag operation
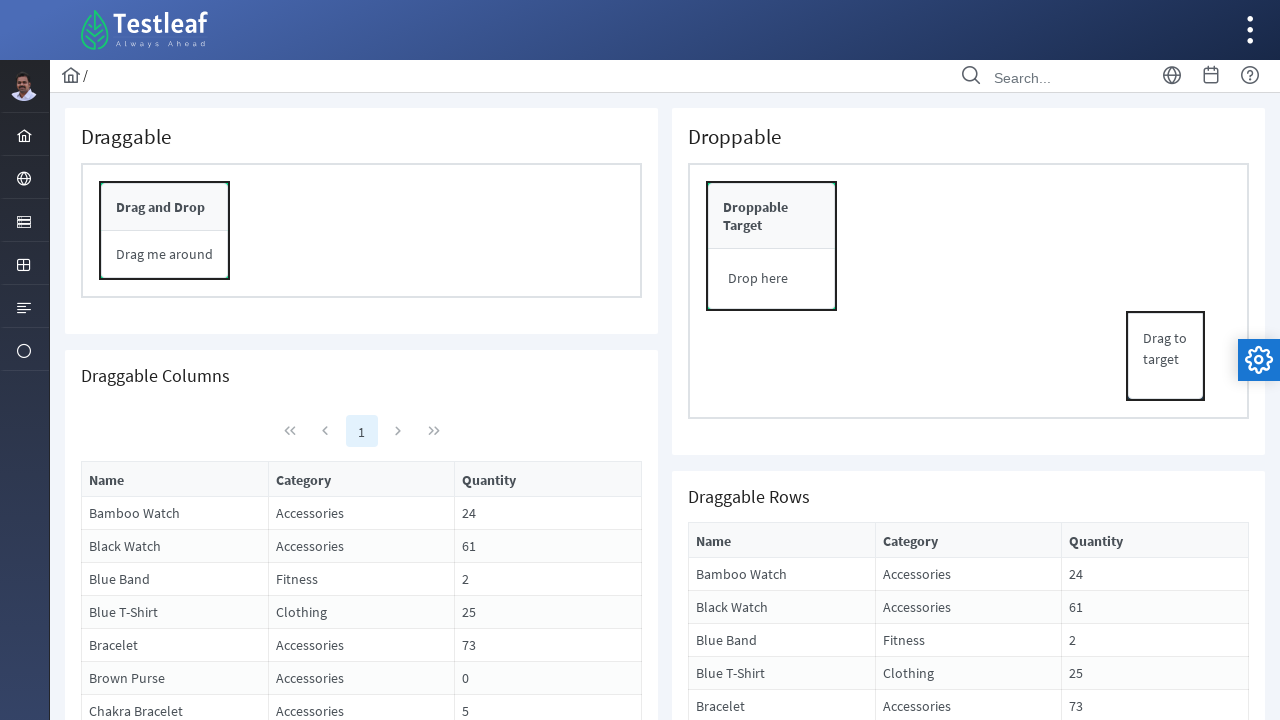

Located target element for drop operation
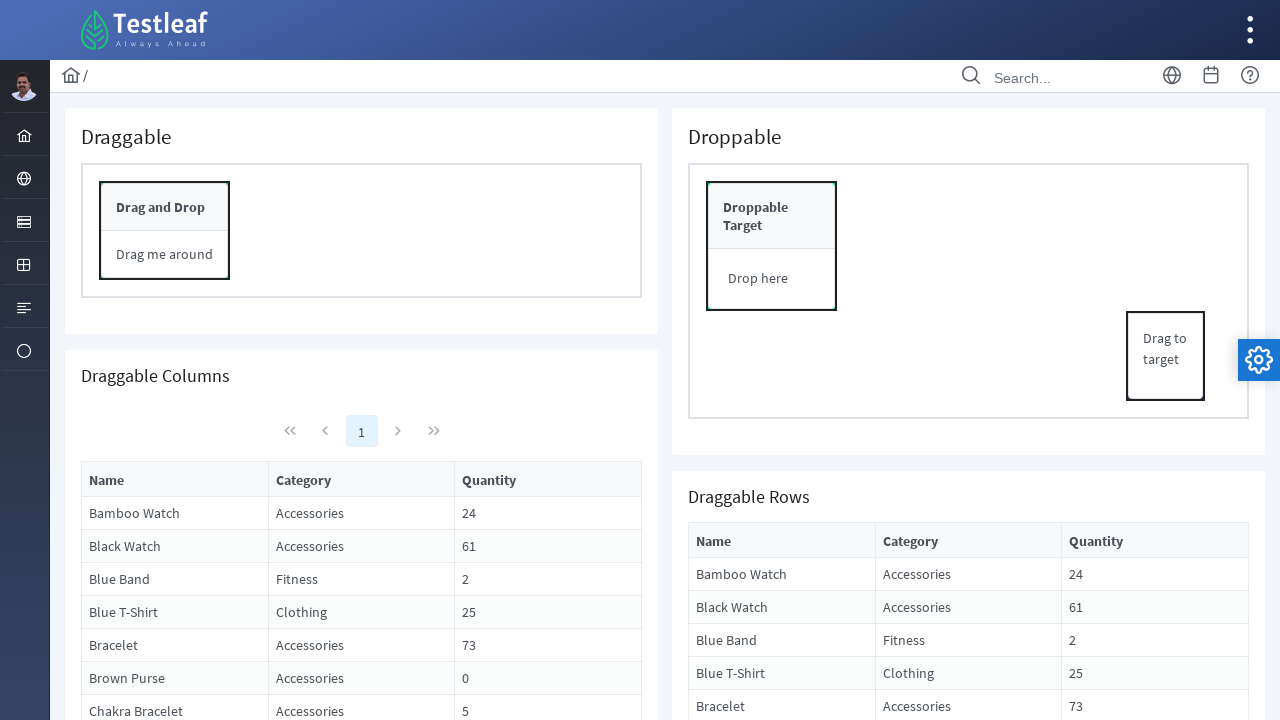

Dragged element from source to target location at (489, 480)
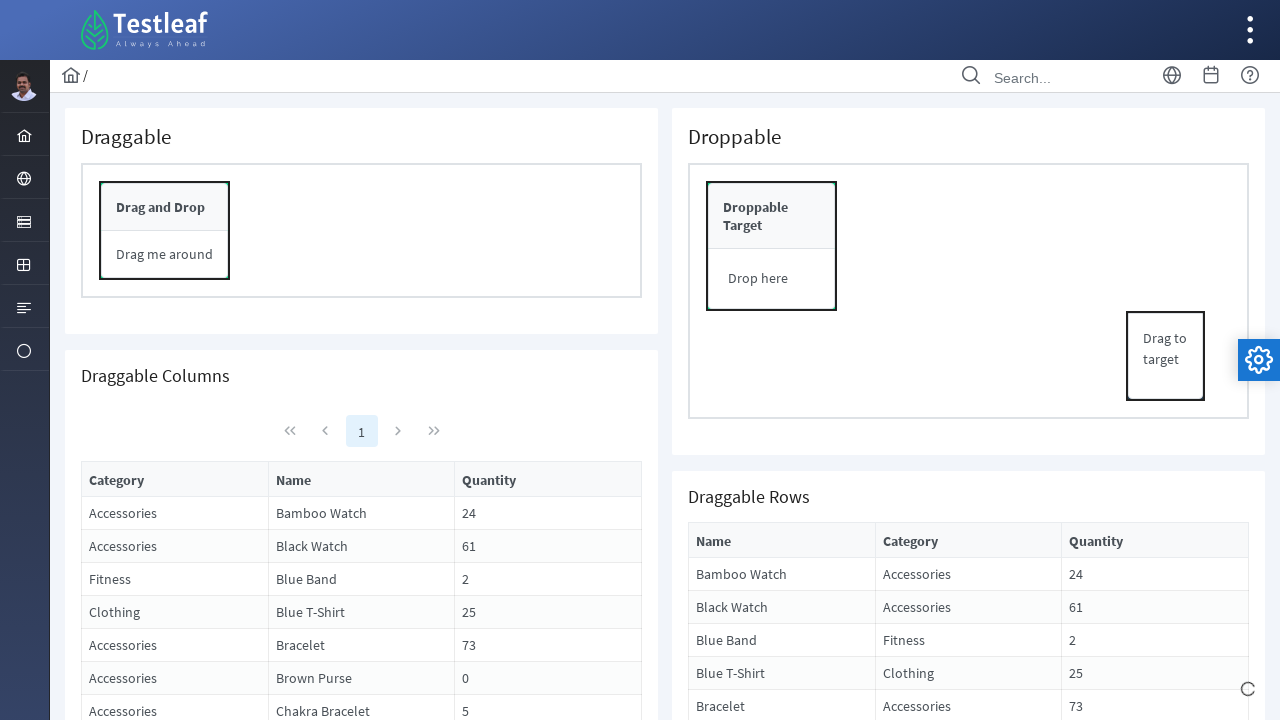

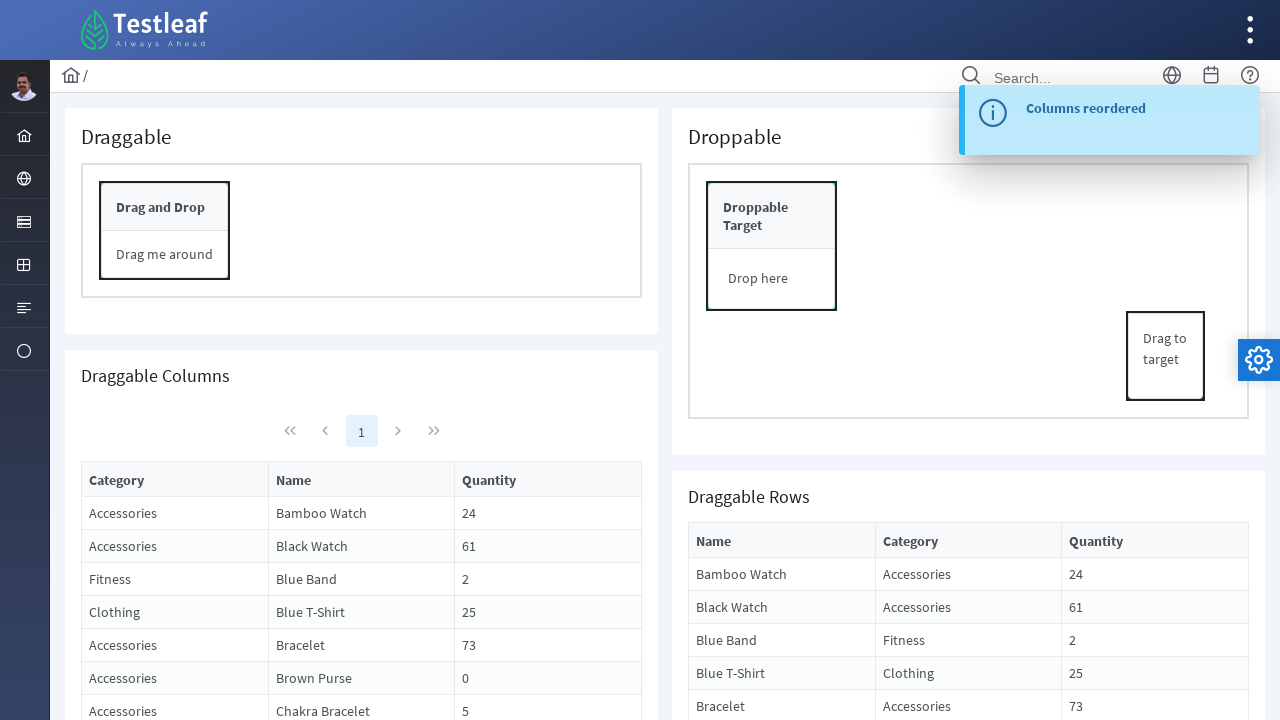